Verifies that the OrangeHRM login page loads correctly by checking the page title equals "OrangeHRM", the URL is correct, and the page contains "Login" text.

Starting URL: https://awesomeqa.com/hr/web/index.php/auth/login

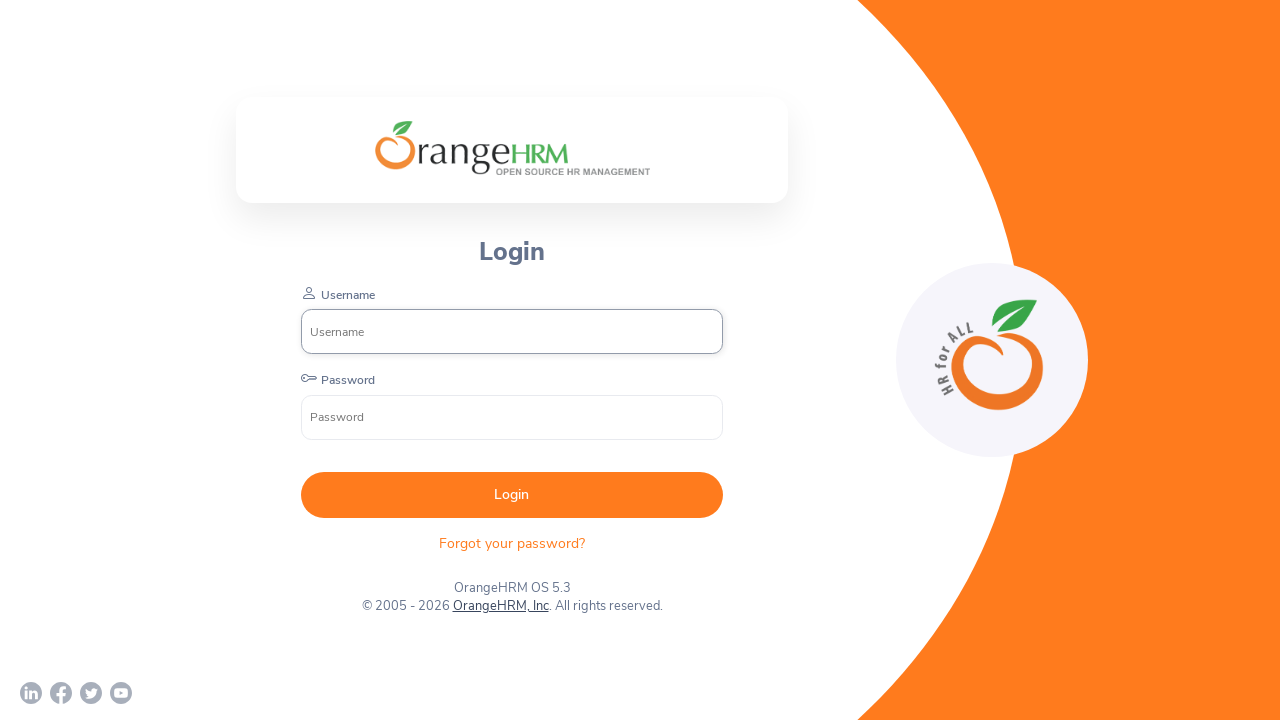

Verified page title equals 'OrangeHRM'
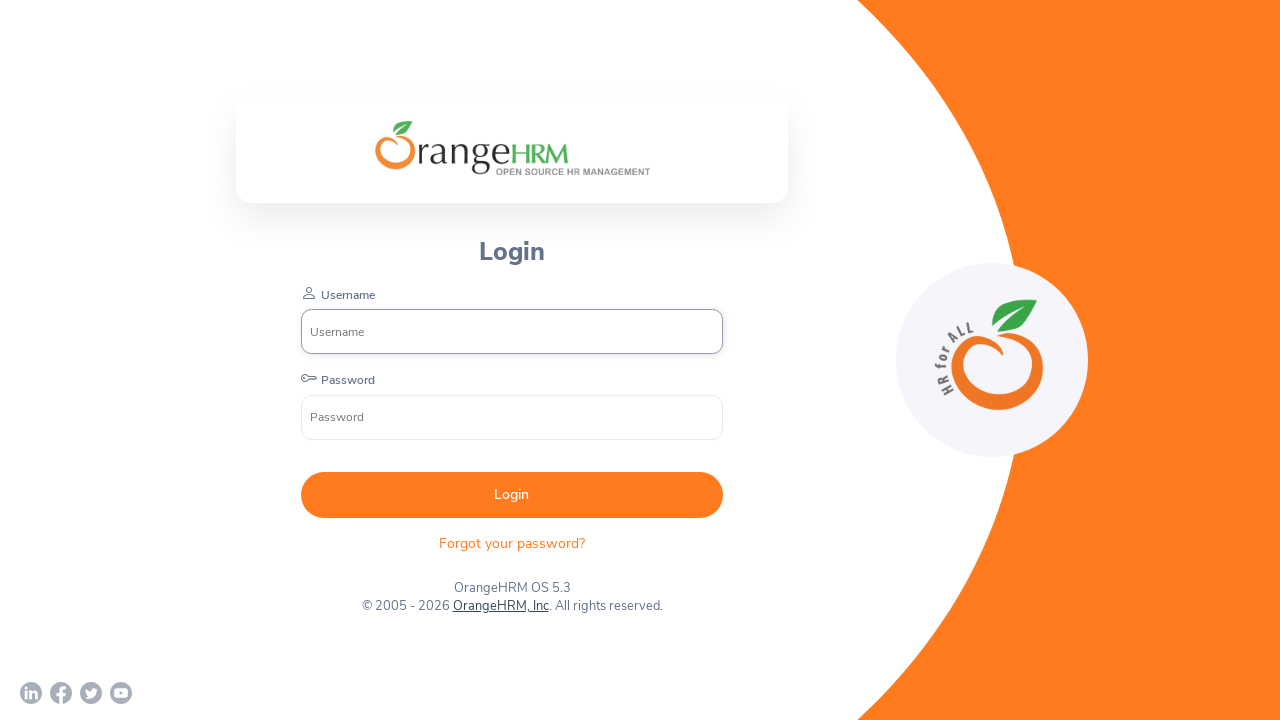

Verified URL is correct: https://awesomeqa.com/hr/web/index.php/auth/login
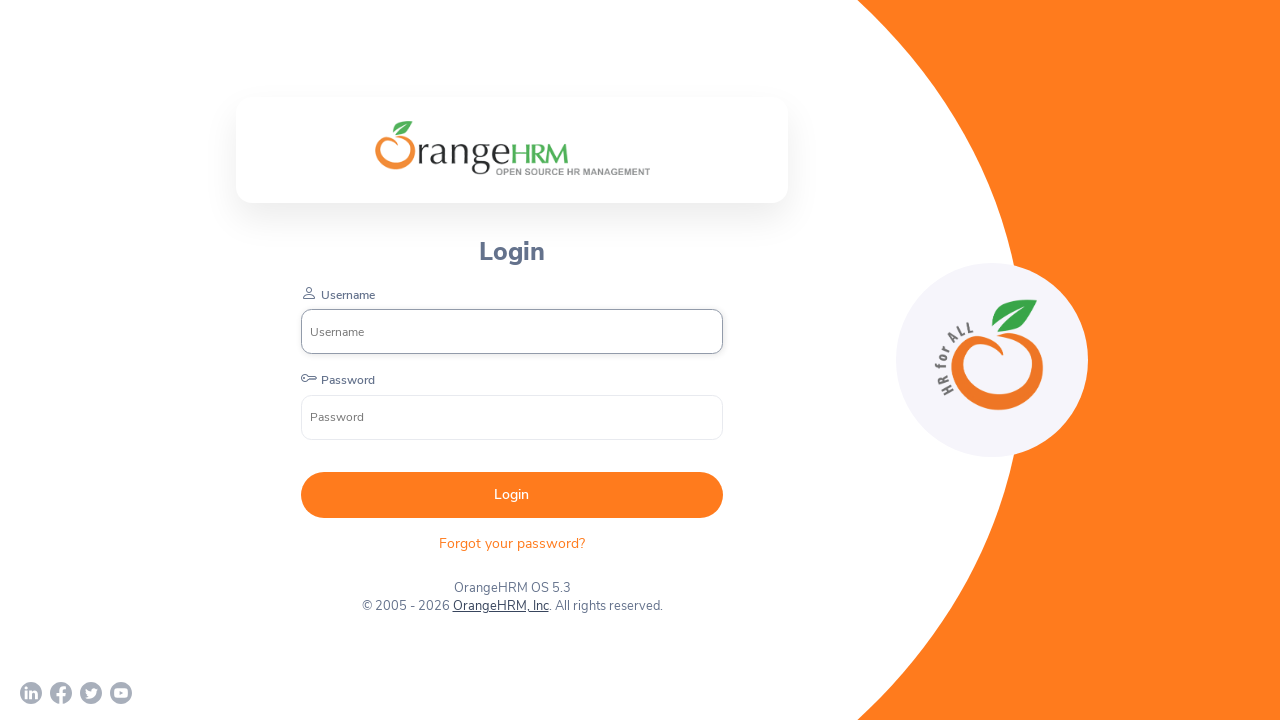

Verified page contains 'Login' text
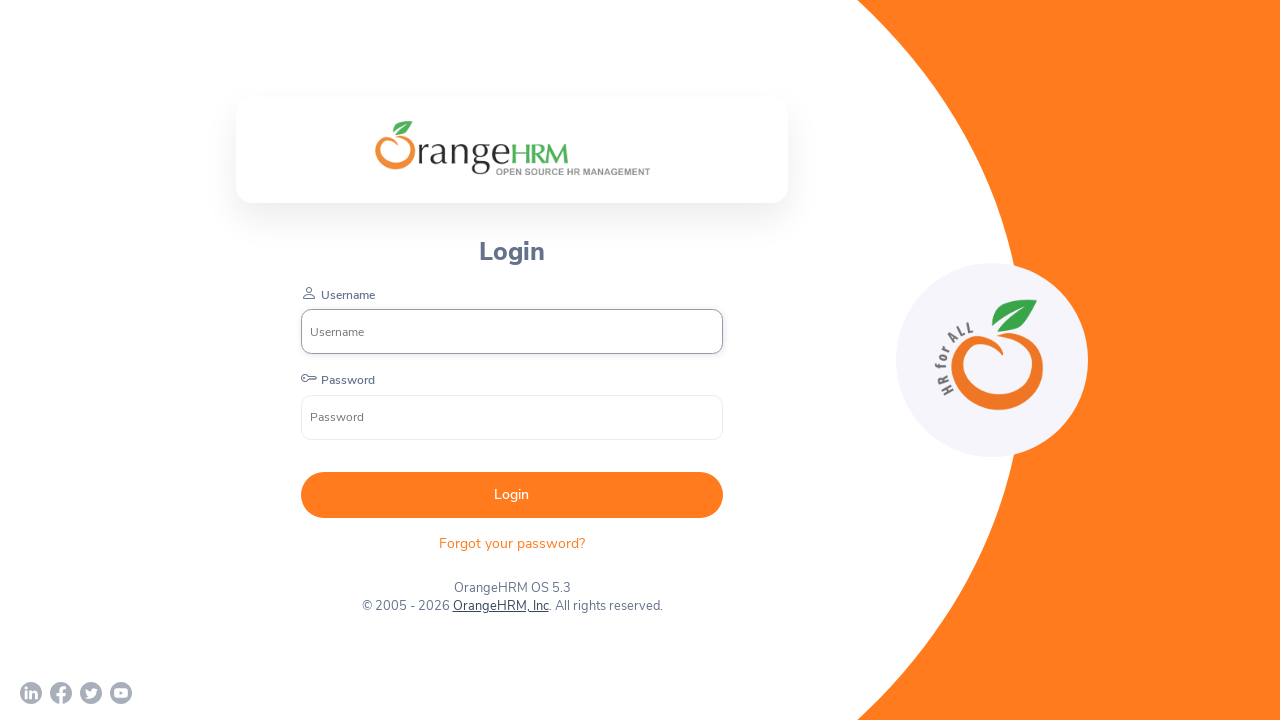

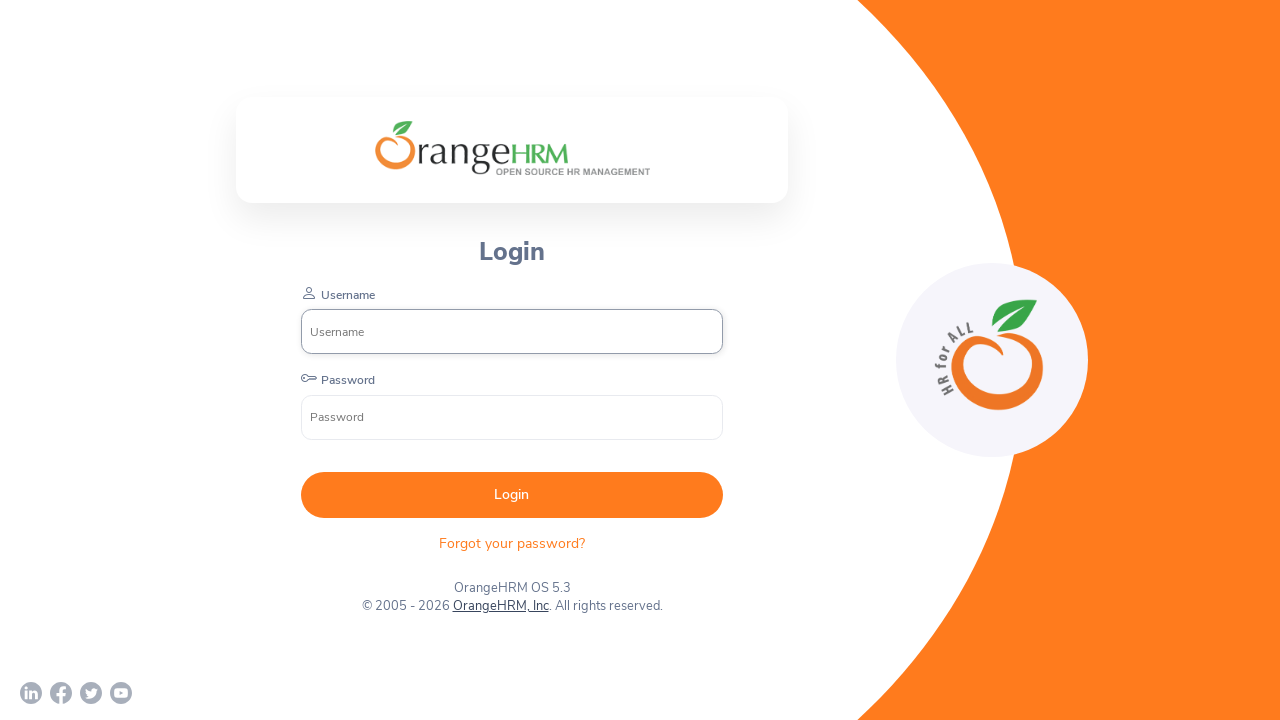